Tests date picker input by entering a date and submitting

Starting URL: https://formy-project.herokuapp.com/datepicker

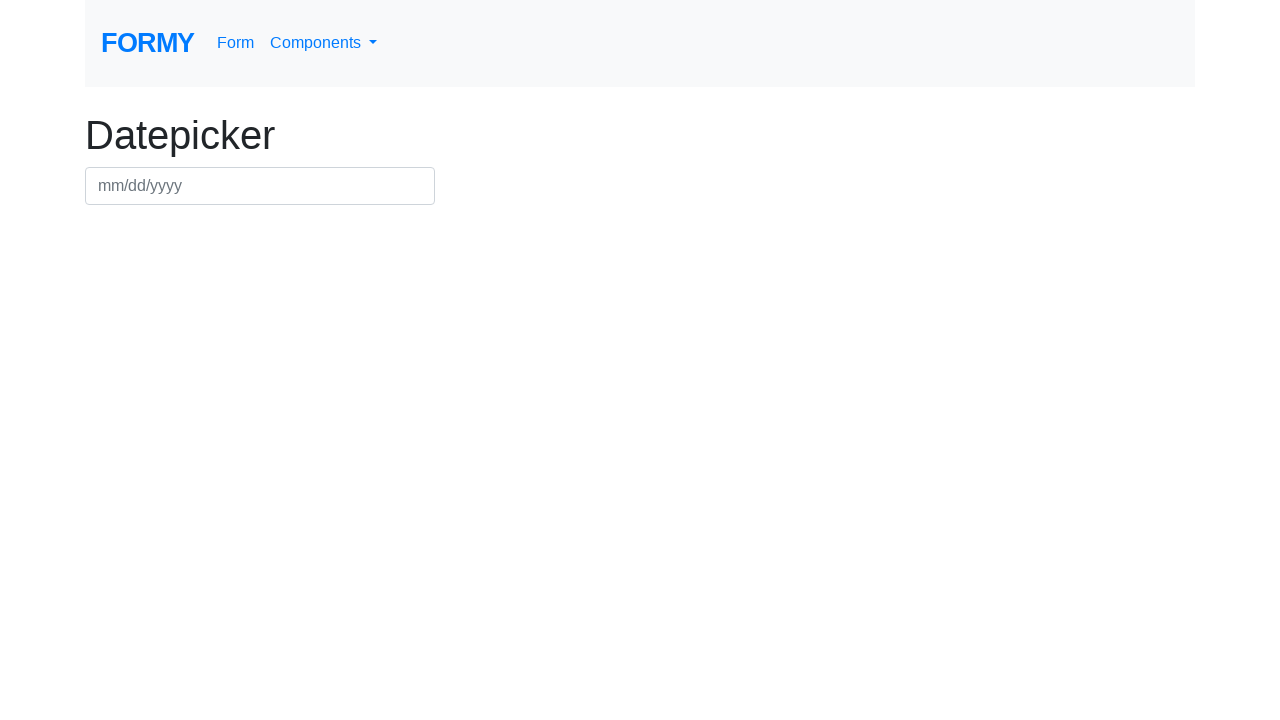

Filled date picker field with '08/08/2020' on #datepicker
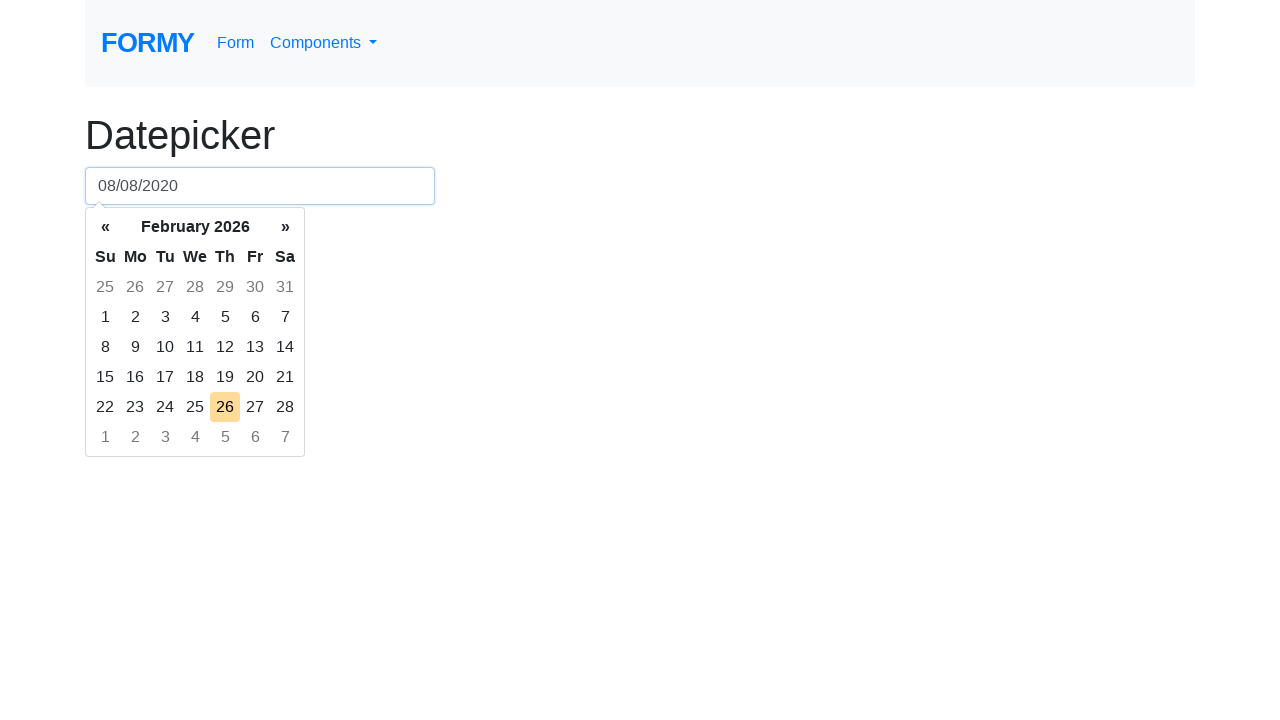

Pressed Enter to submit date picker on #datepicker
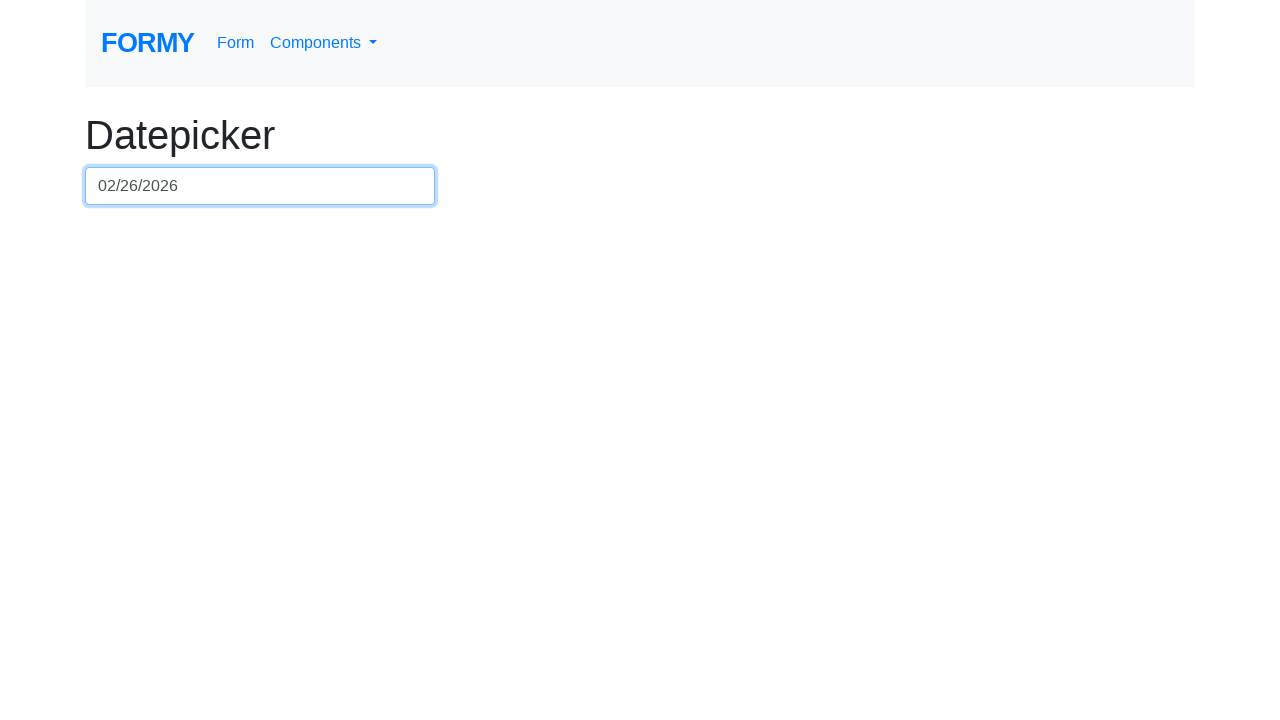

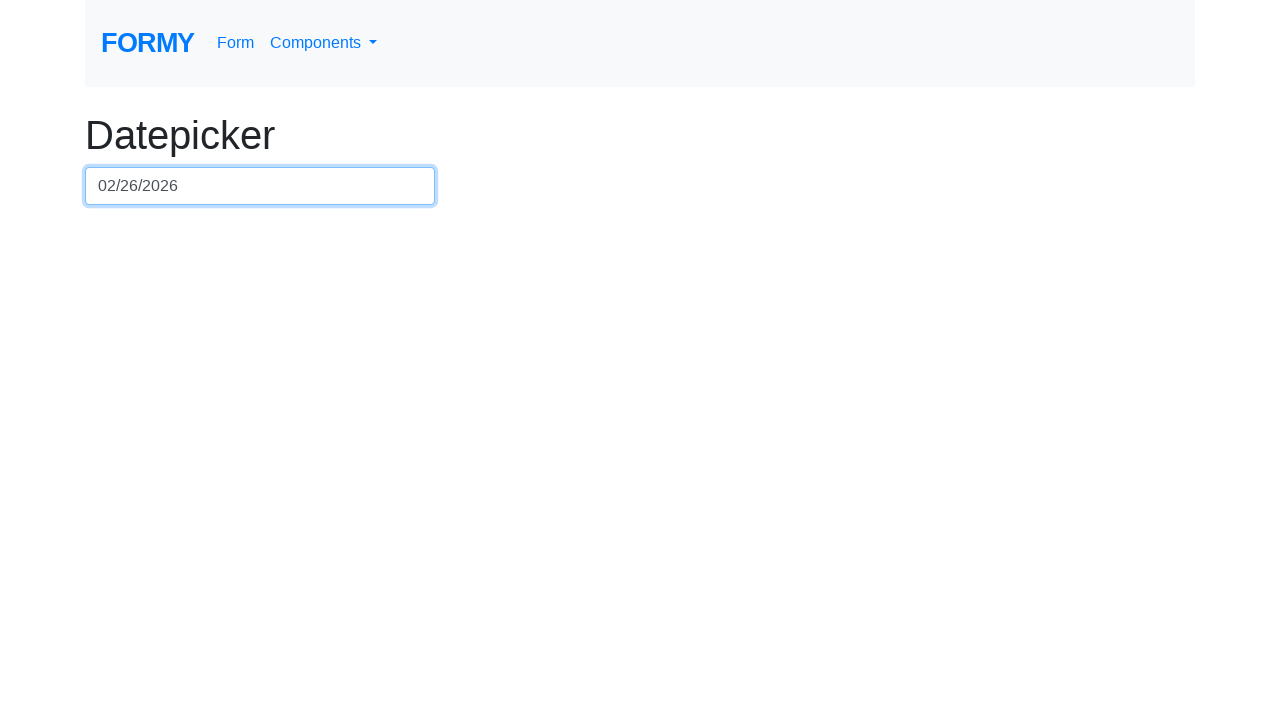